Tests alert functionality by navigating to switch window page, clicking alert button, and accepting the alert dialog

Starting URL: https://formy-project.herokuapp.com/autocomplete

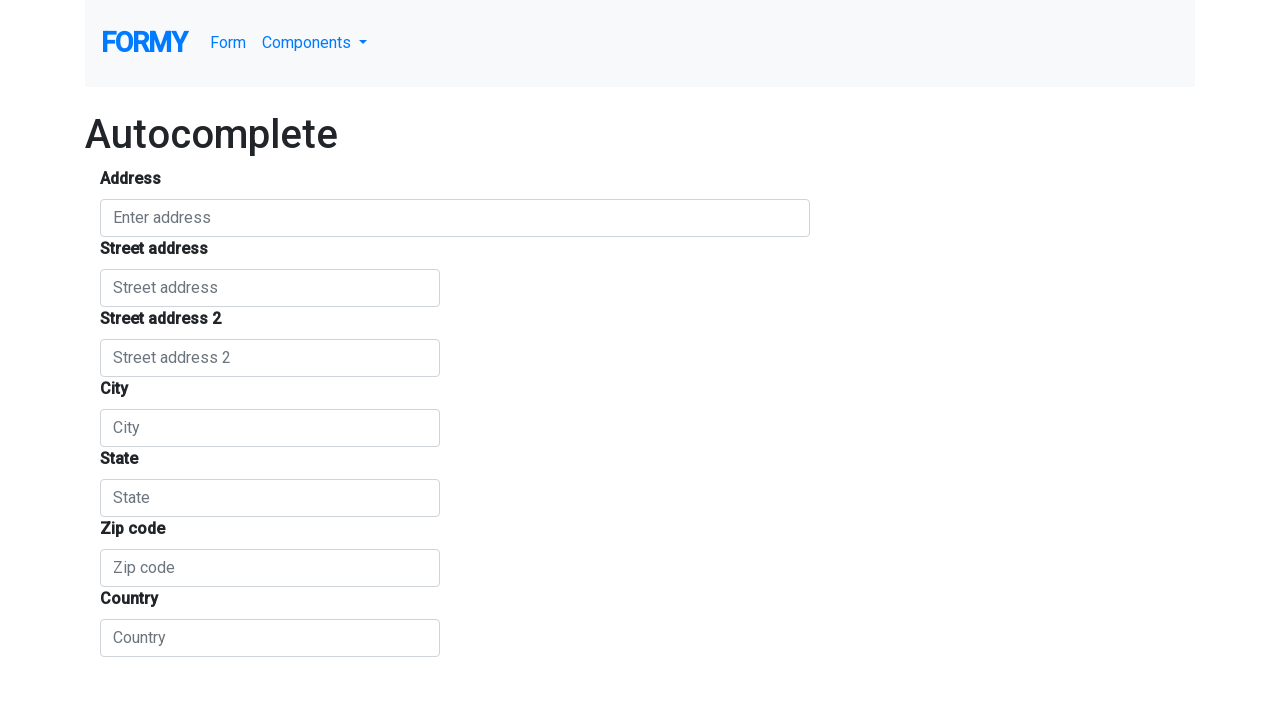

Clicked on Components dropdown menu at (315, 43) on #navbarDropdownMenuLink
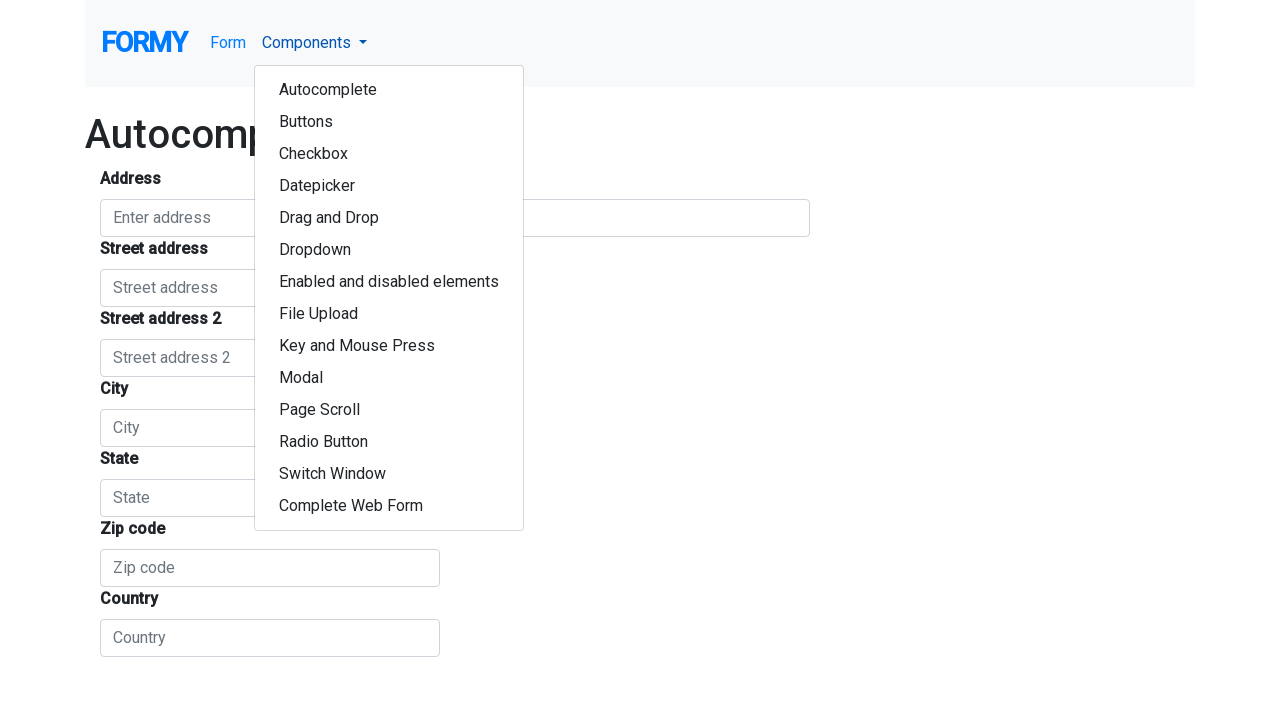

Clicked on Switch Window option from dropdown at (389, 474) on text='Switch Window'
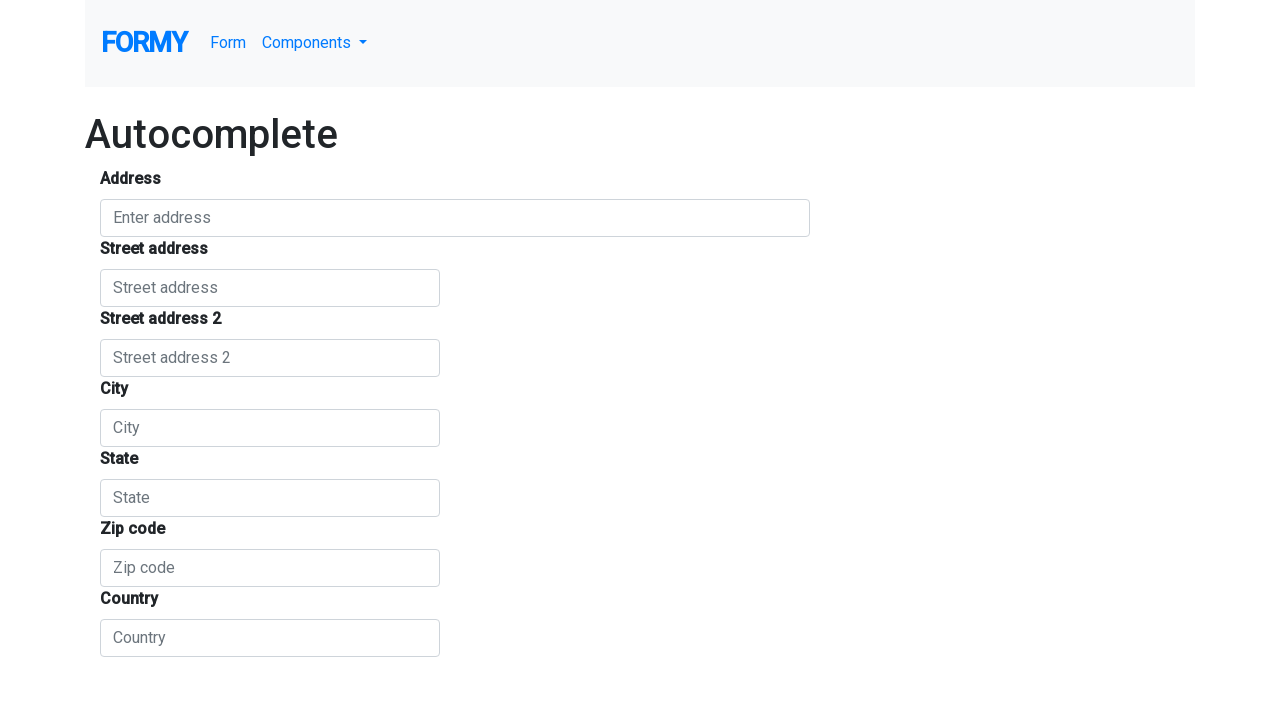

Clicked alert button to trigger alert dialog at (135, 240) on #alert-button
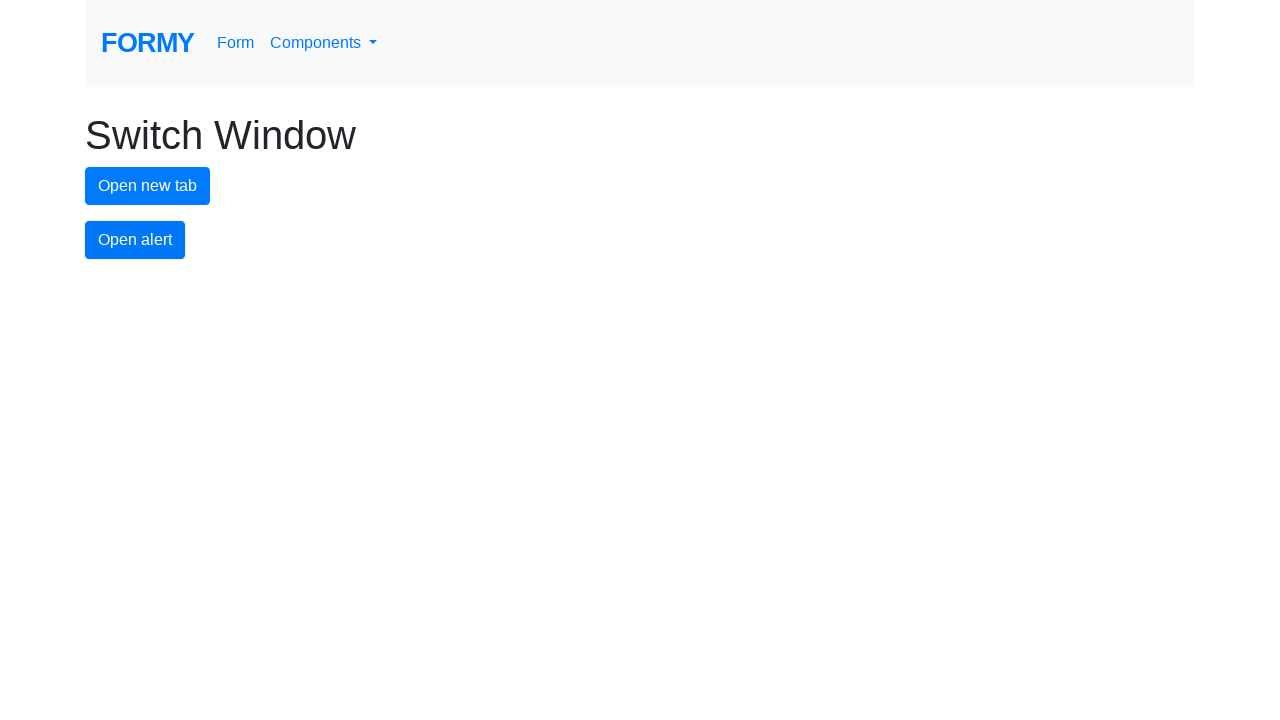

Set up dialog handler to accept alert
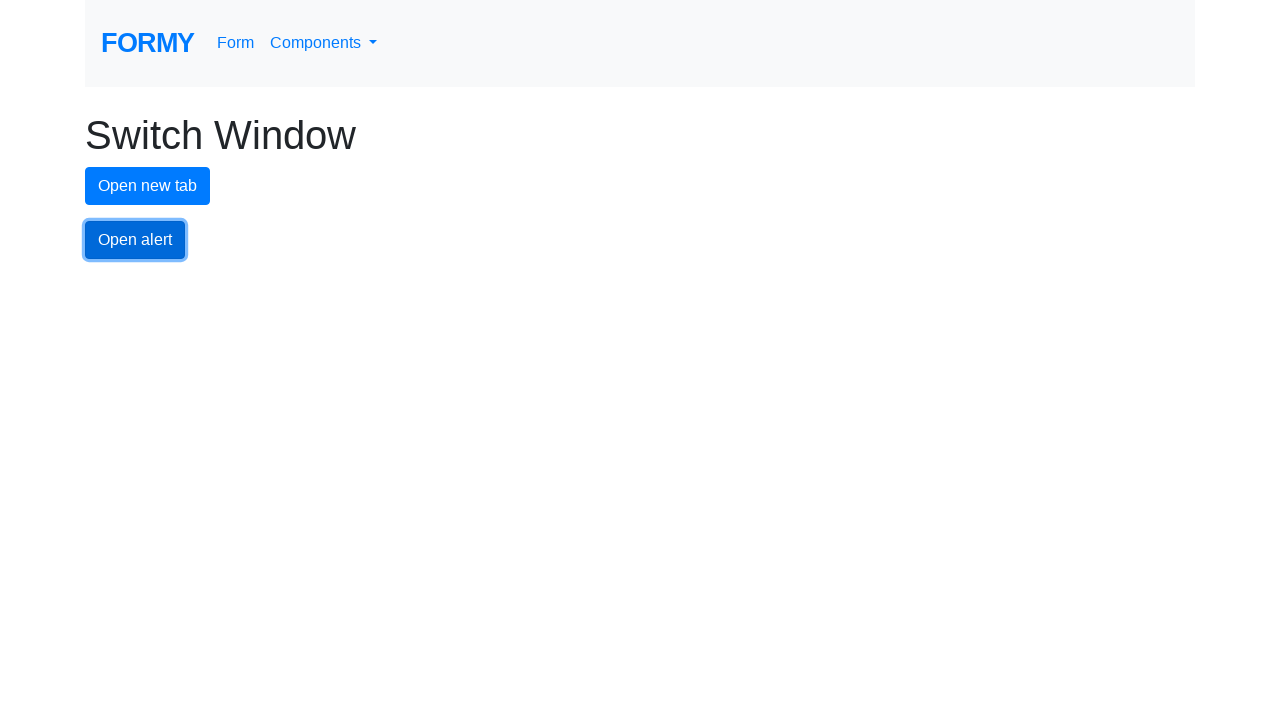

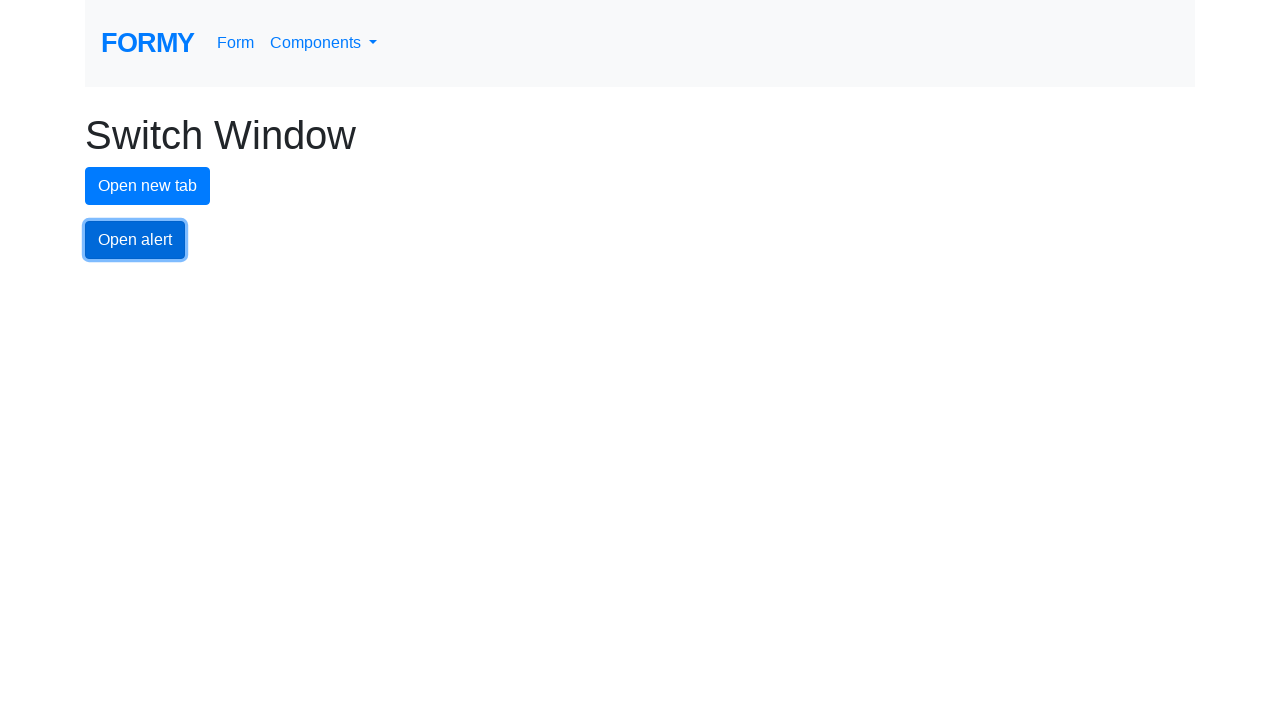